Tests dropdown selection functionality by selecting specific values from year, month, day, and state dropdown menus on a form

Starting URL: https://testcenter.techproeducation.com/index.php?page=dropdown

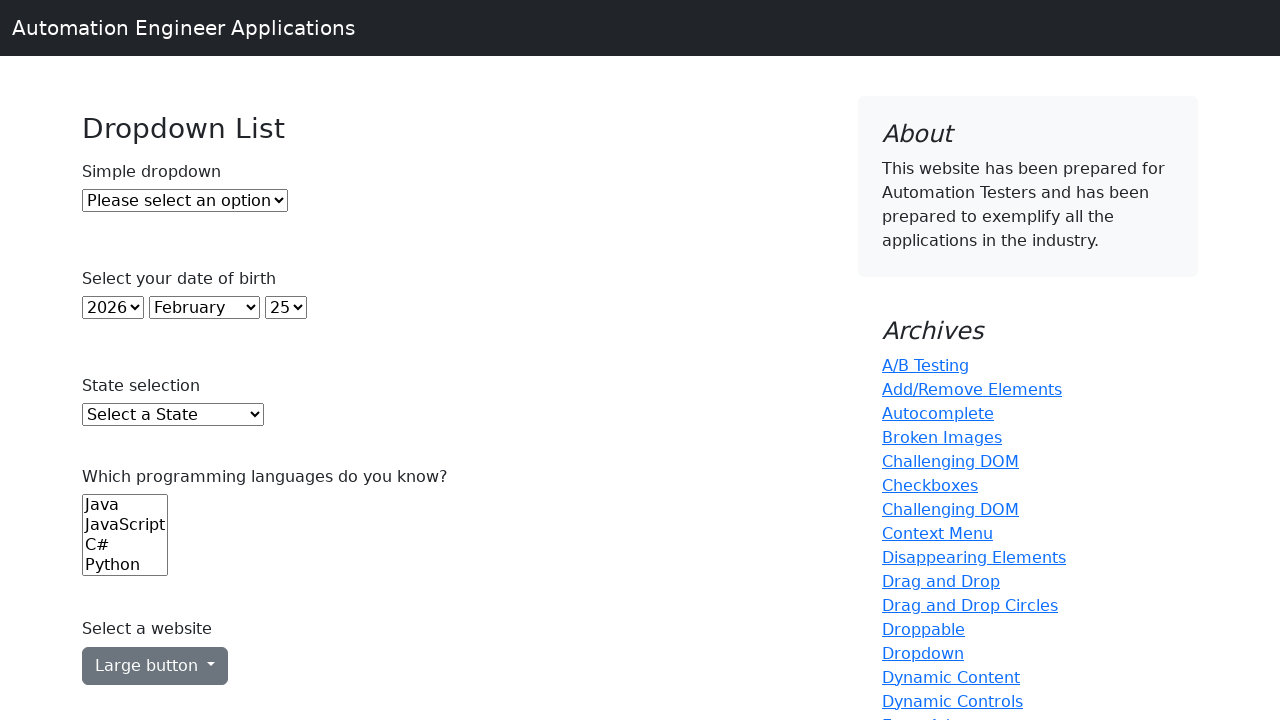

Selected year 2005 from year dropdown on xpath=//select[@id='year']
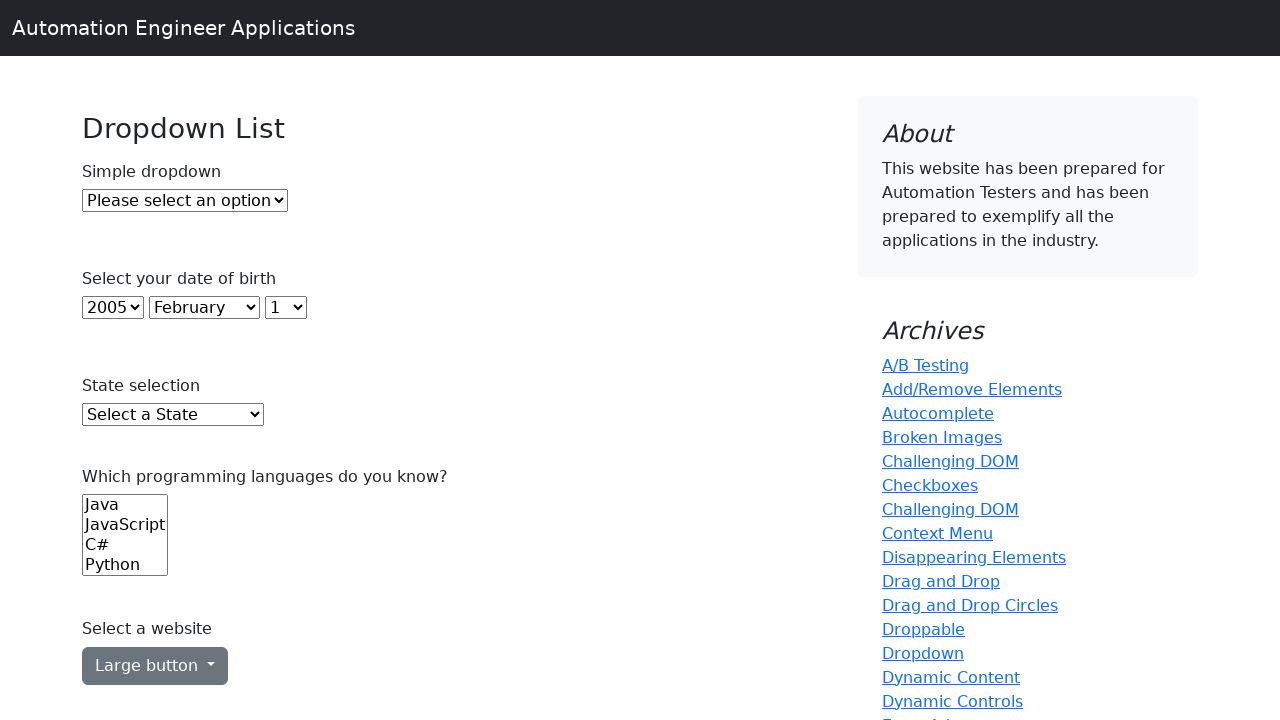

Selected November from month dropdown on #month
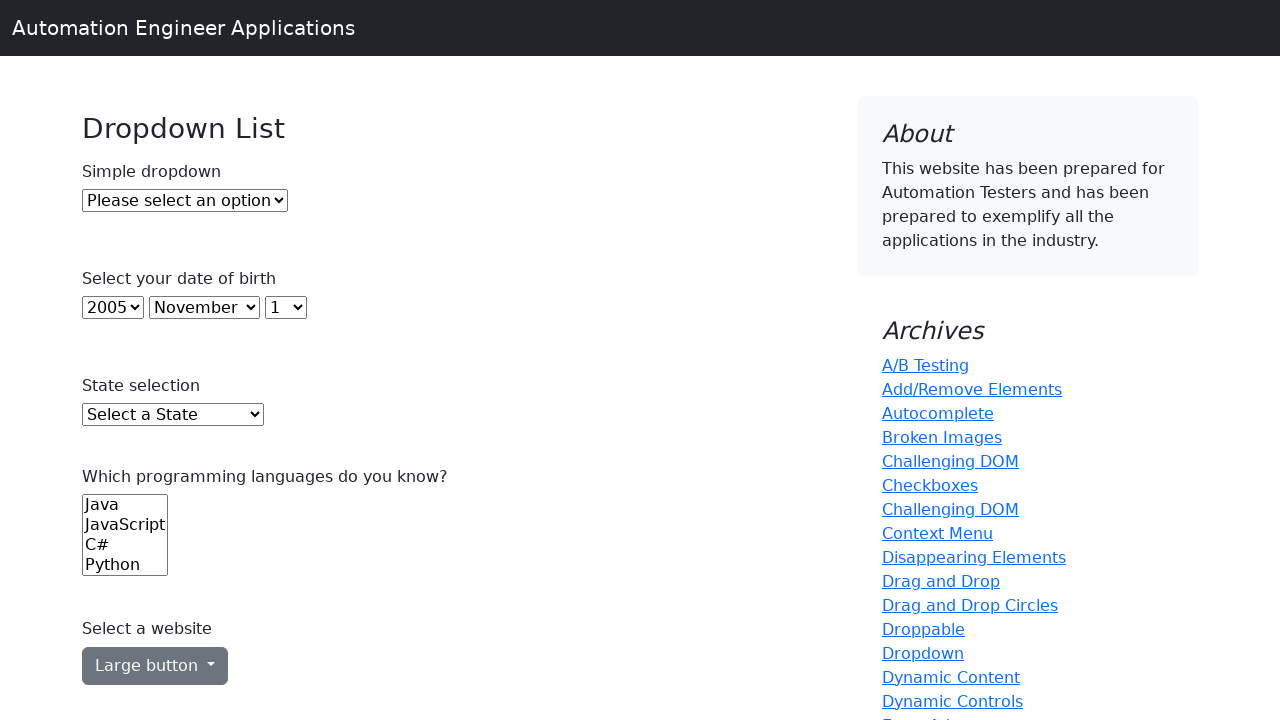

Selected day 10 from day dropdown on #day
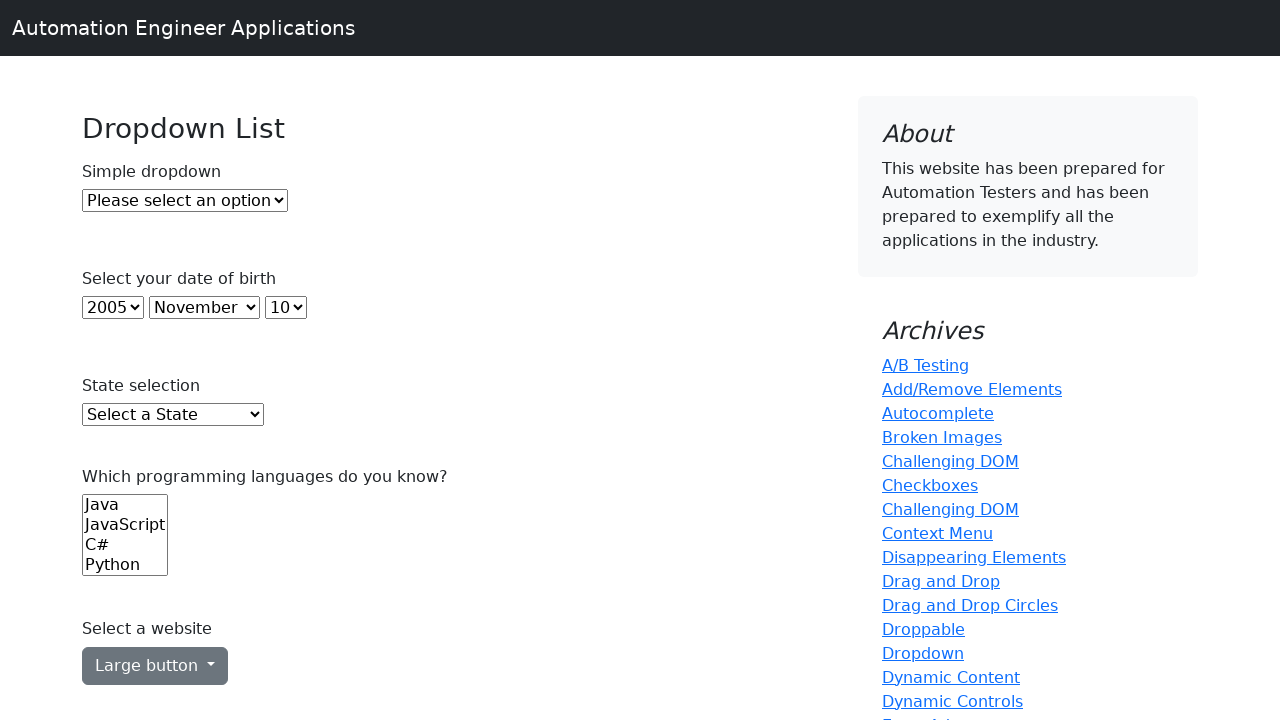

Selected Texas from state dropdown on #state
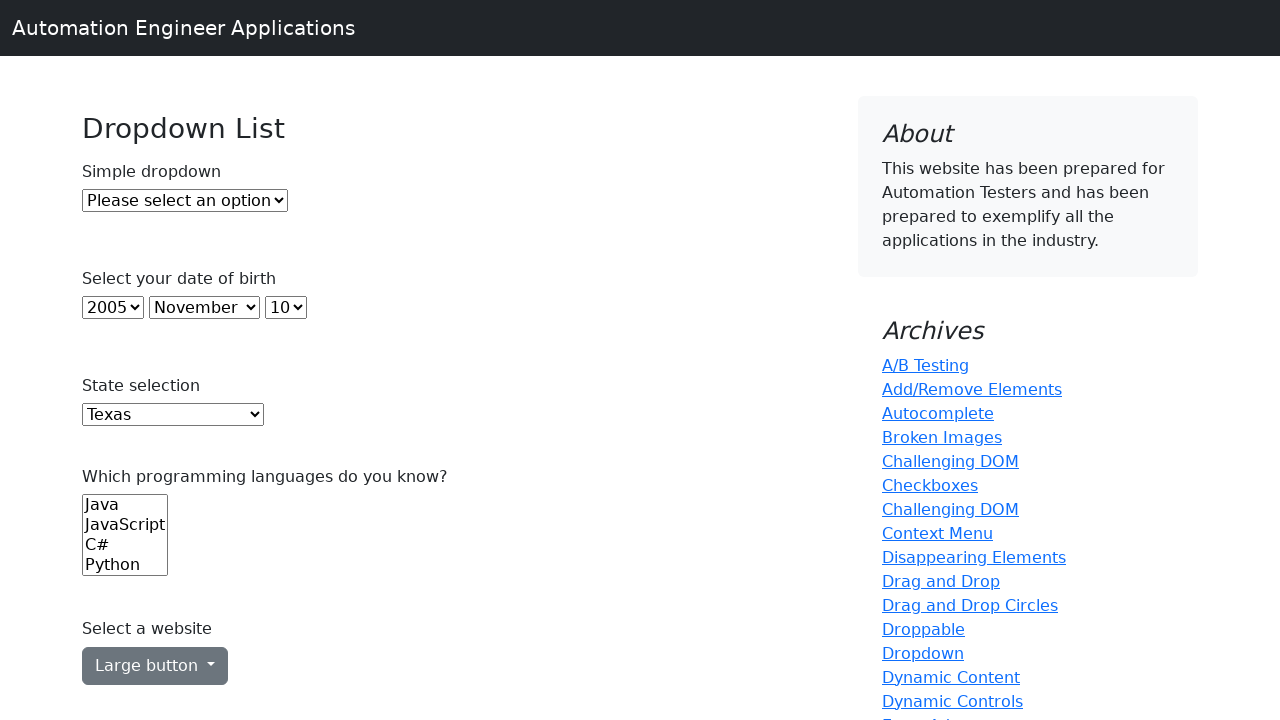

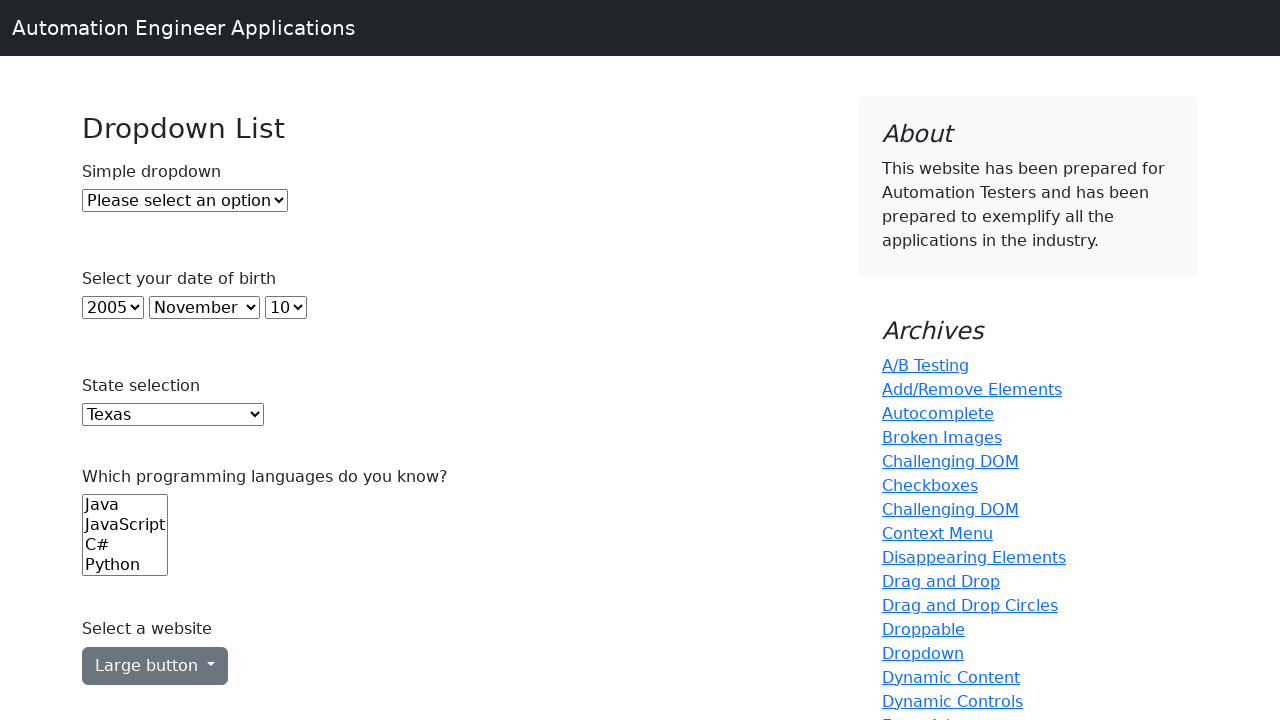